Tests API mocking by intercepting the fruits API endpoint and returning mock data, then verifying the mocked fruit name appears on the page

Starting URL: https://demo.playwright.dev/api-mocking

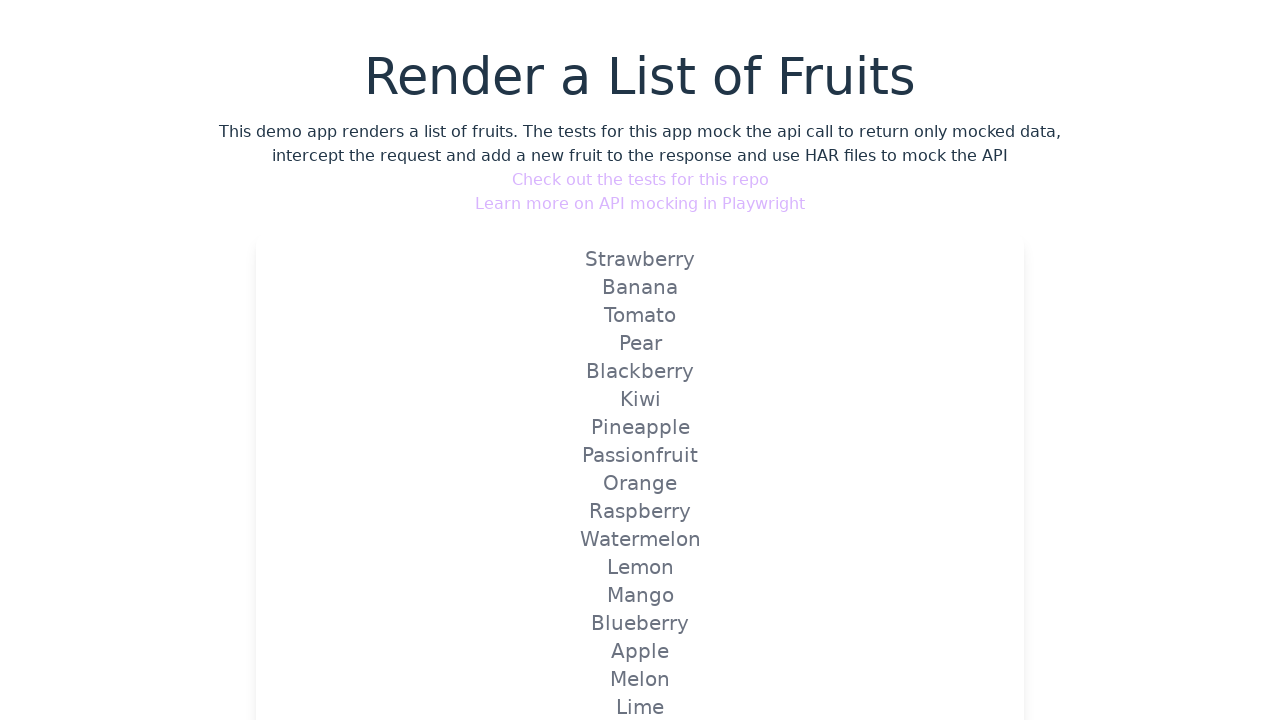

Set up route handler to intercept fruits API endpoint
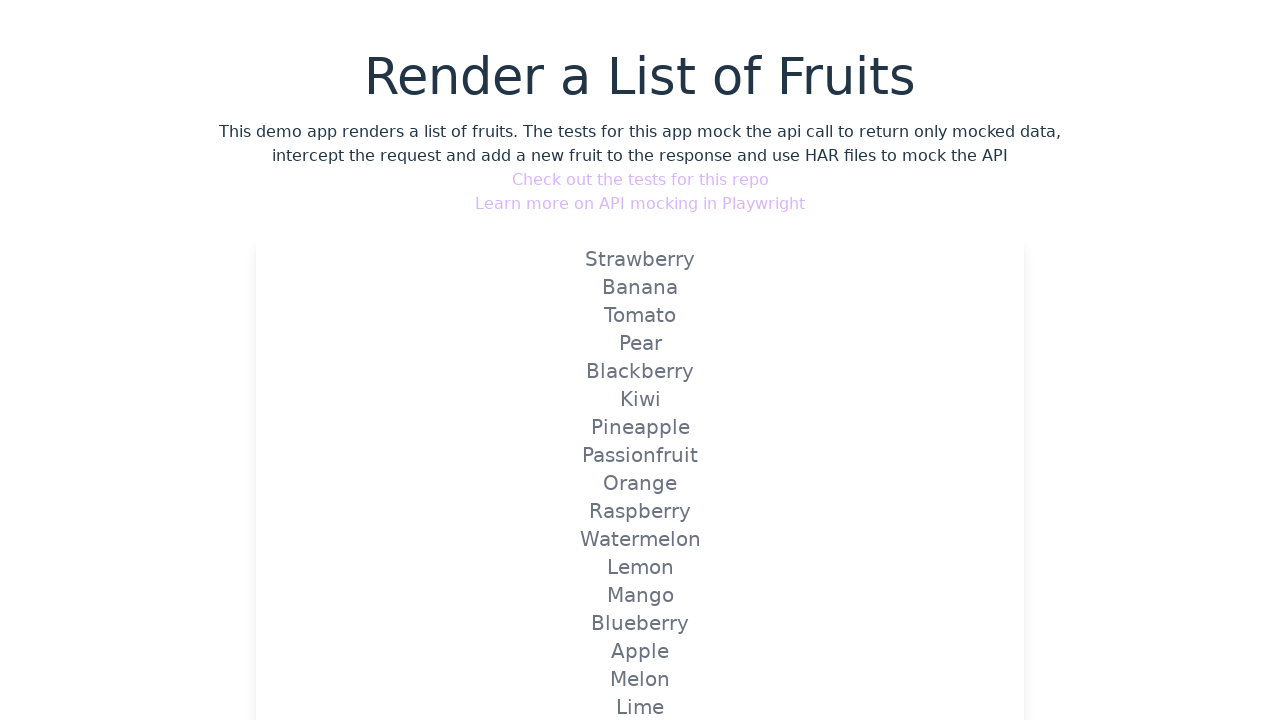

Reloaded page to trigger mocked API response
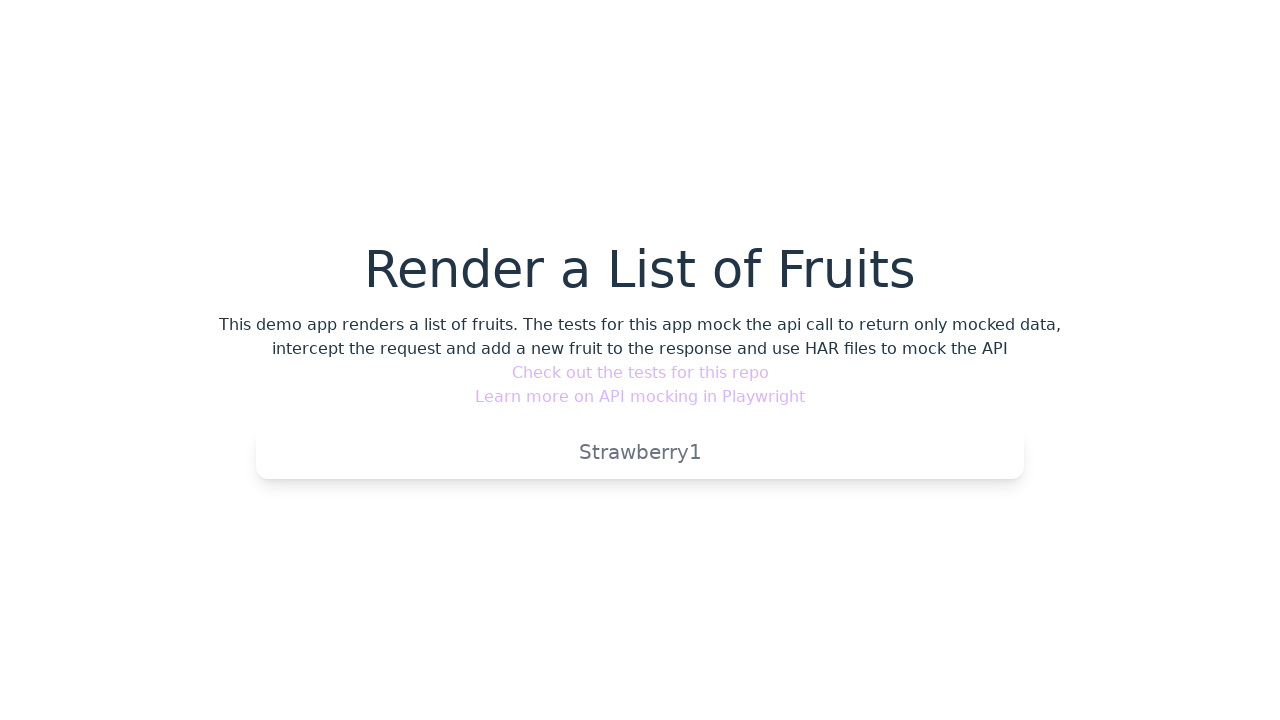

Verified mocked fruit name 'Strawberry1' appears on page
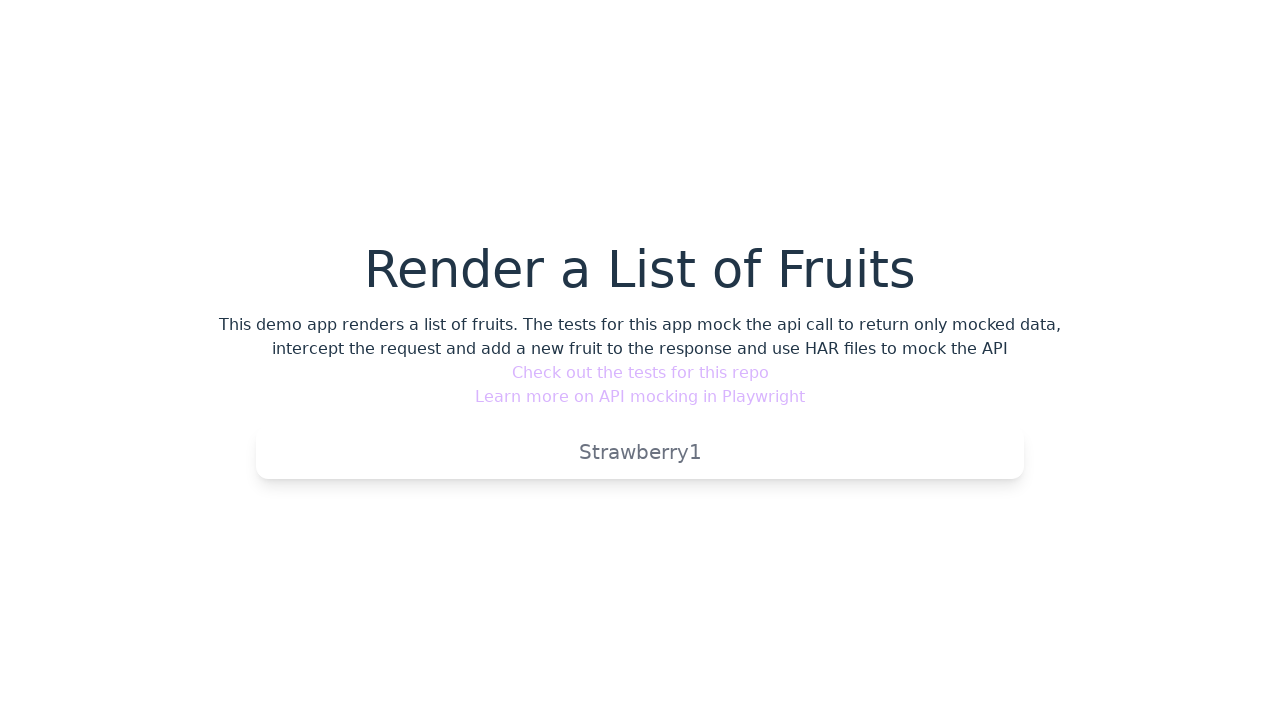

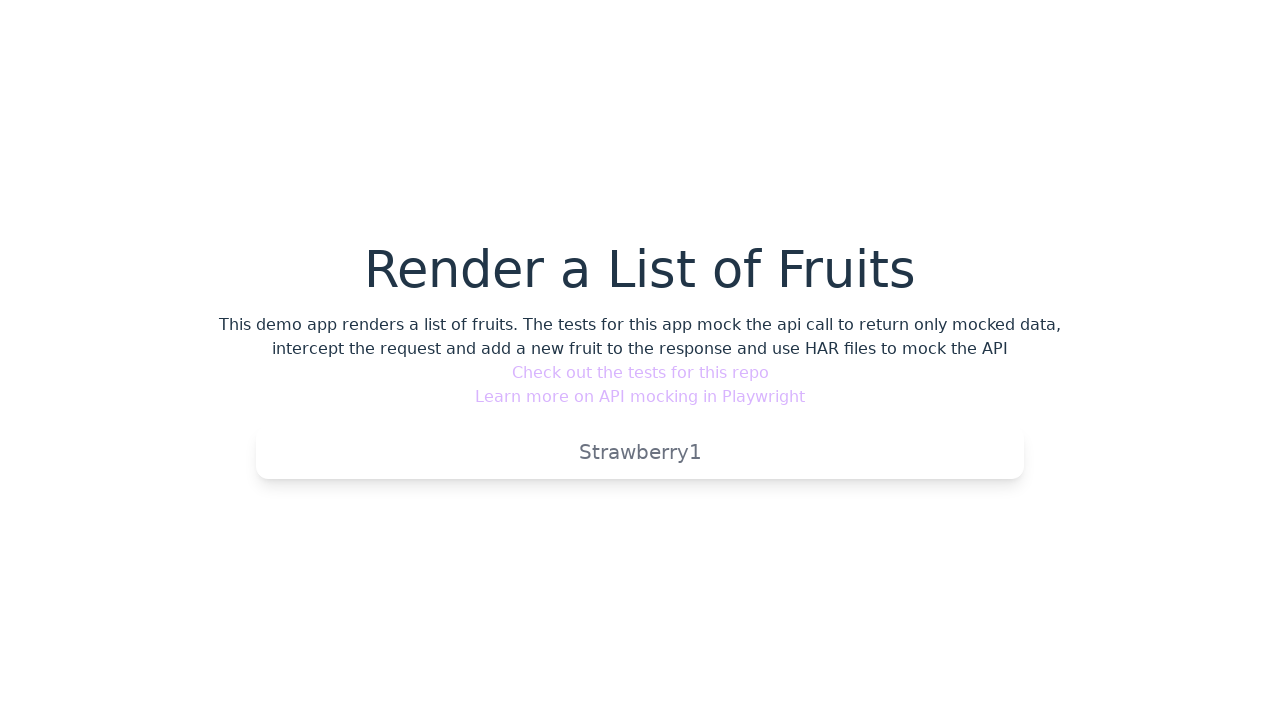